Tests the random integer generator by clicking the "Get Numbers" button and verifying that integers are displayed

Starting URL: https://www.random.org/integers/

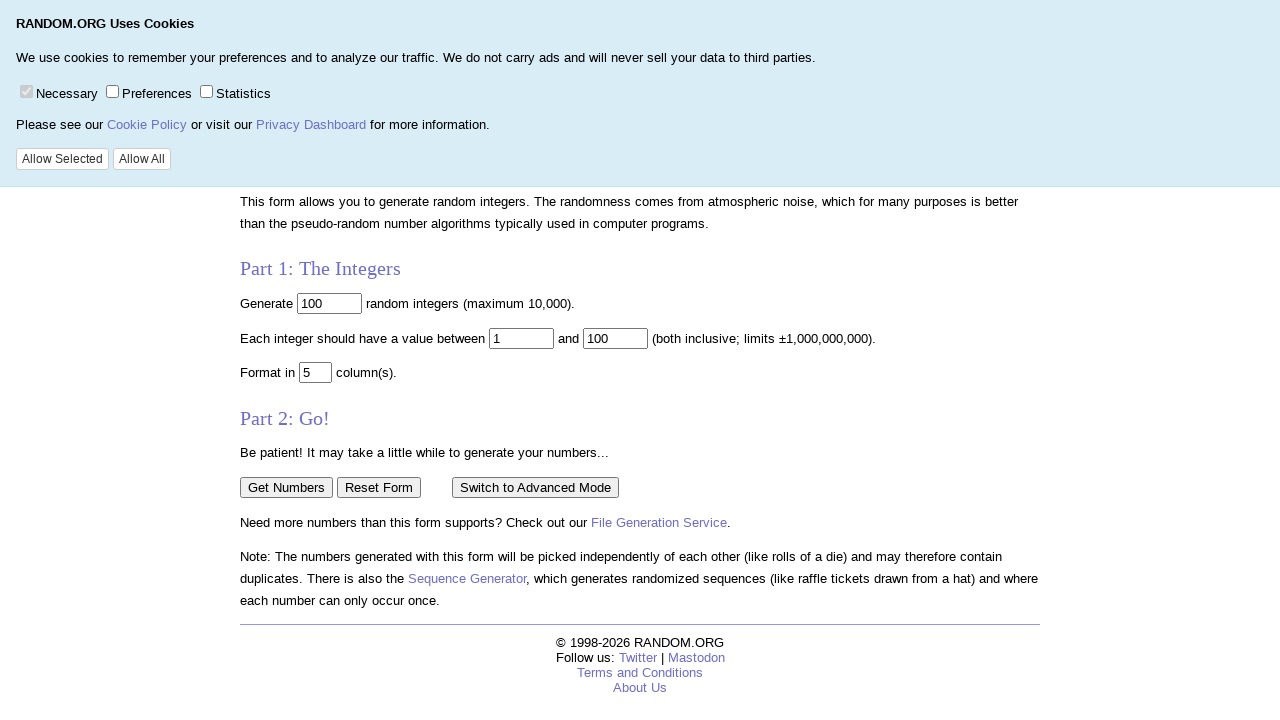

Clicked 'Get Numbers' button to generate random integers at (286, 487) on input[value='Get Numbers']
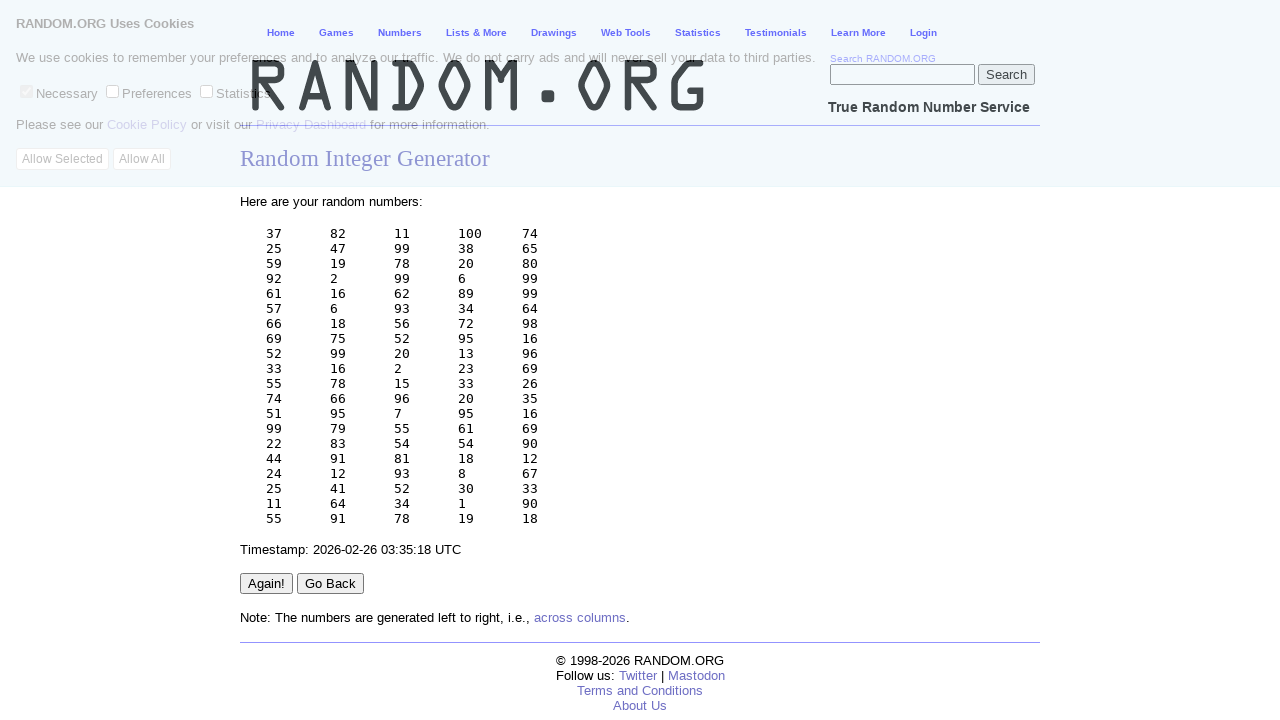

Random integer results loaded and displayed
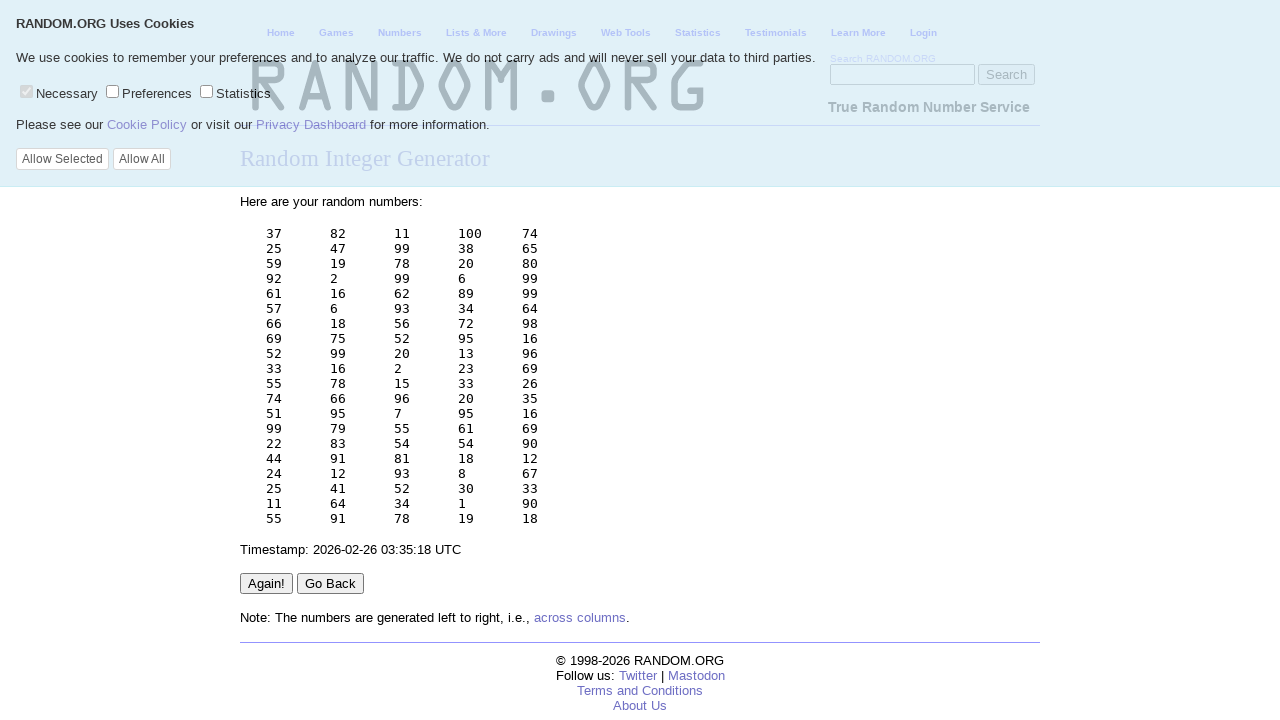

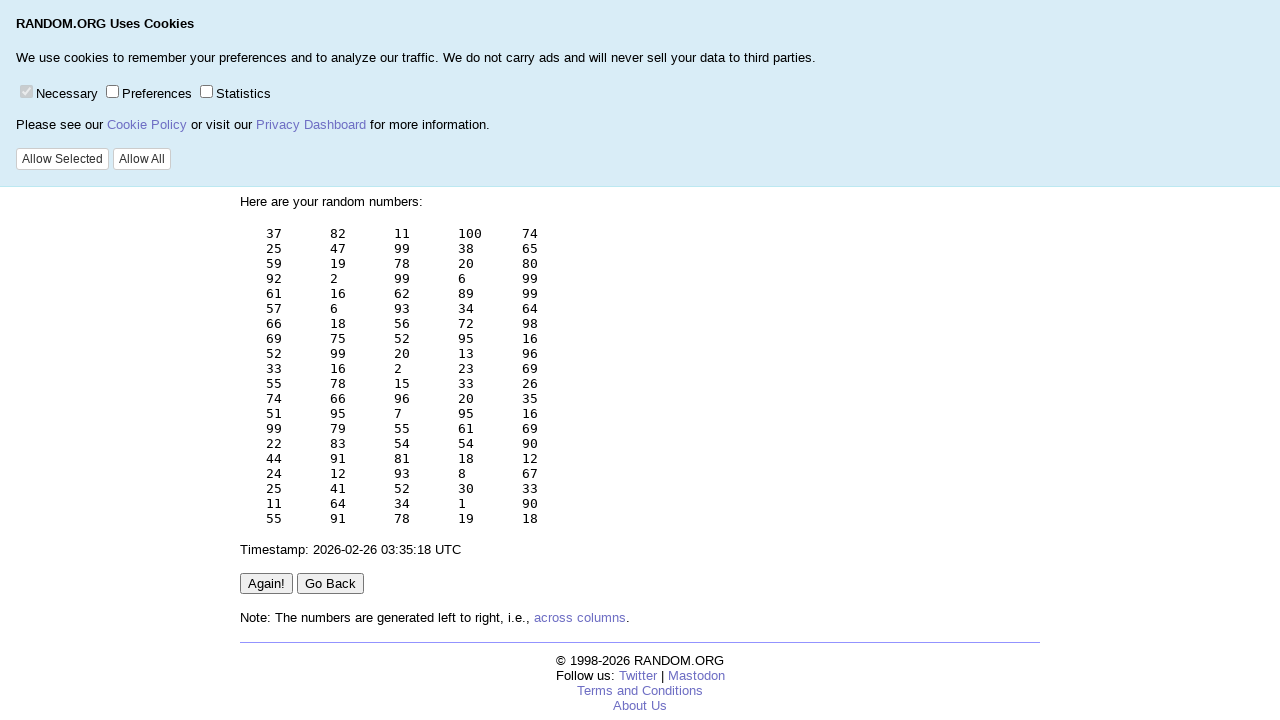